Tests clicking on a specific link from multiple matching links on the page

Starting URL: https://the-internet.herokuapp.com/

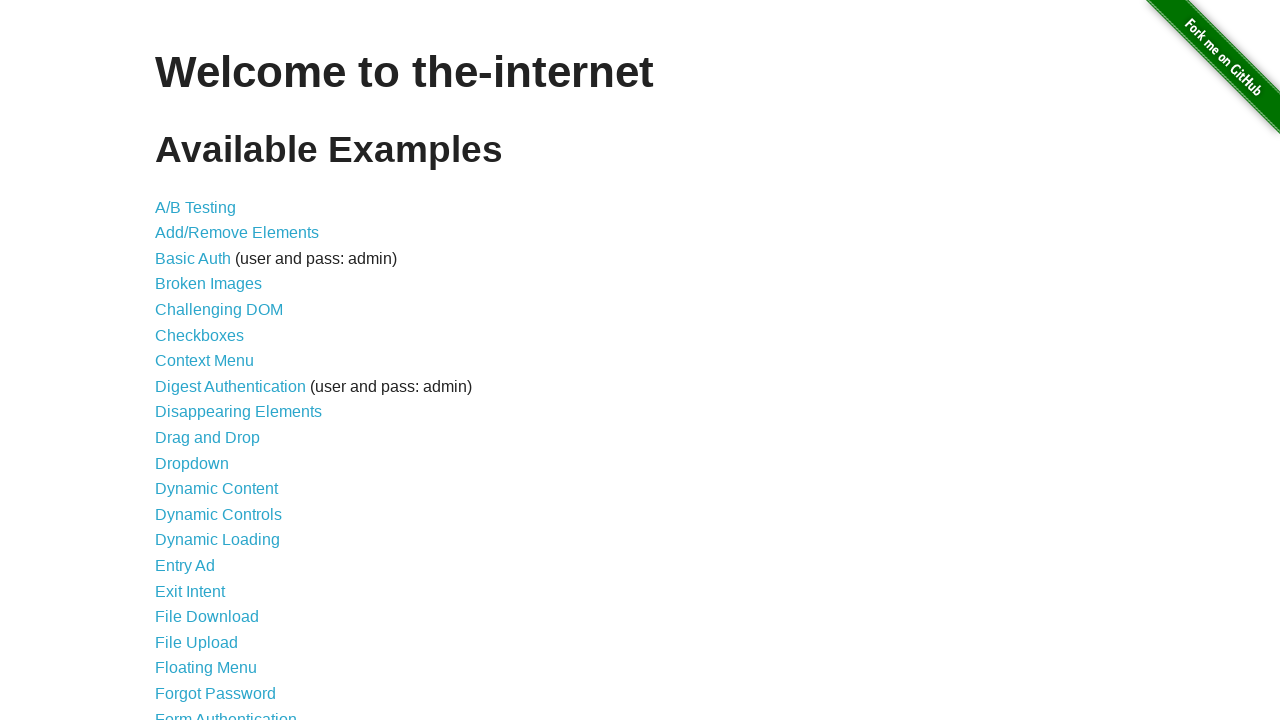

Clicked the 11th link (index 10) from all matching links on the page at (208, 438) on a >> nth=10
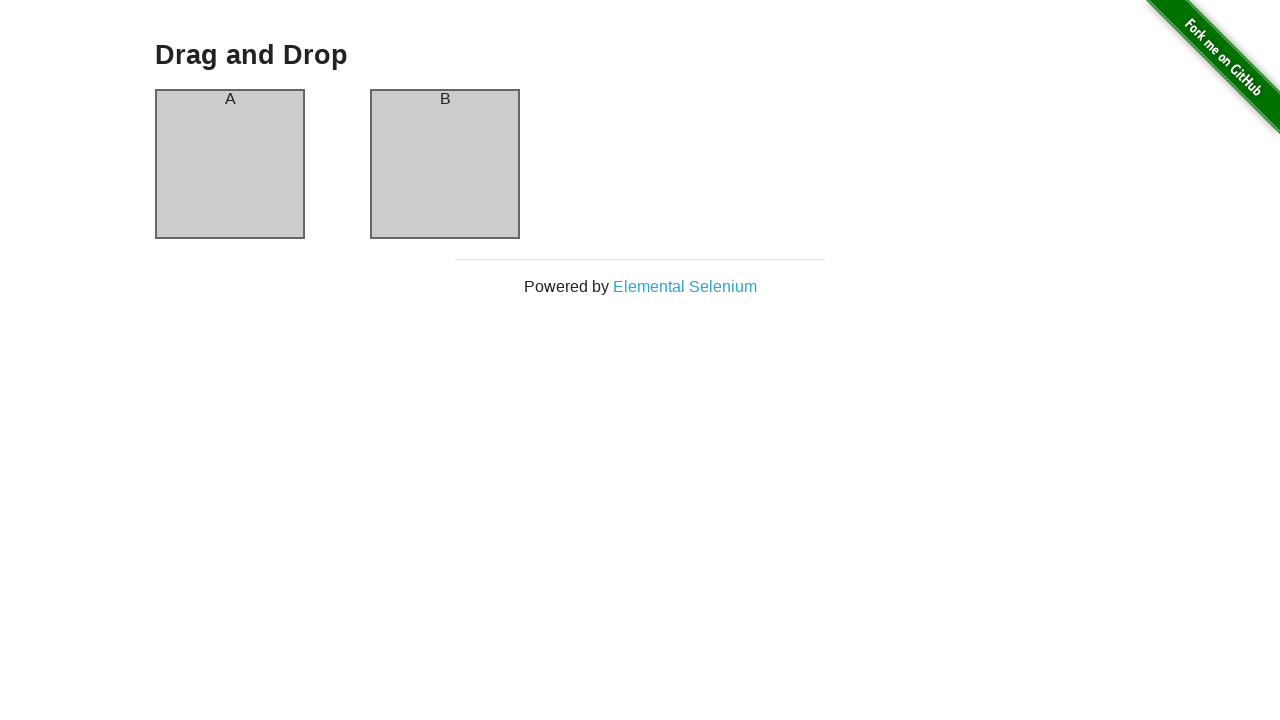

Page navigation completed and DOM content loaded
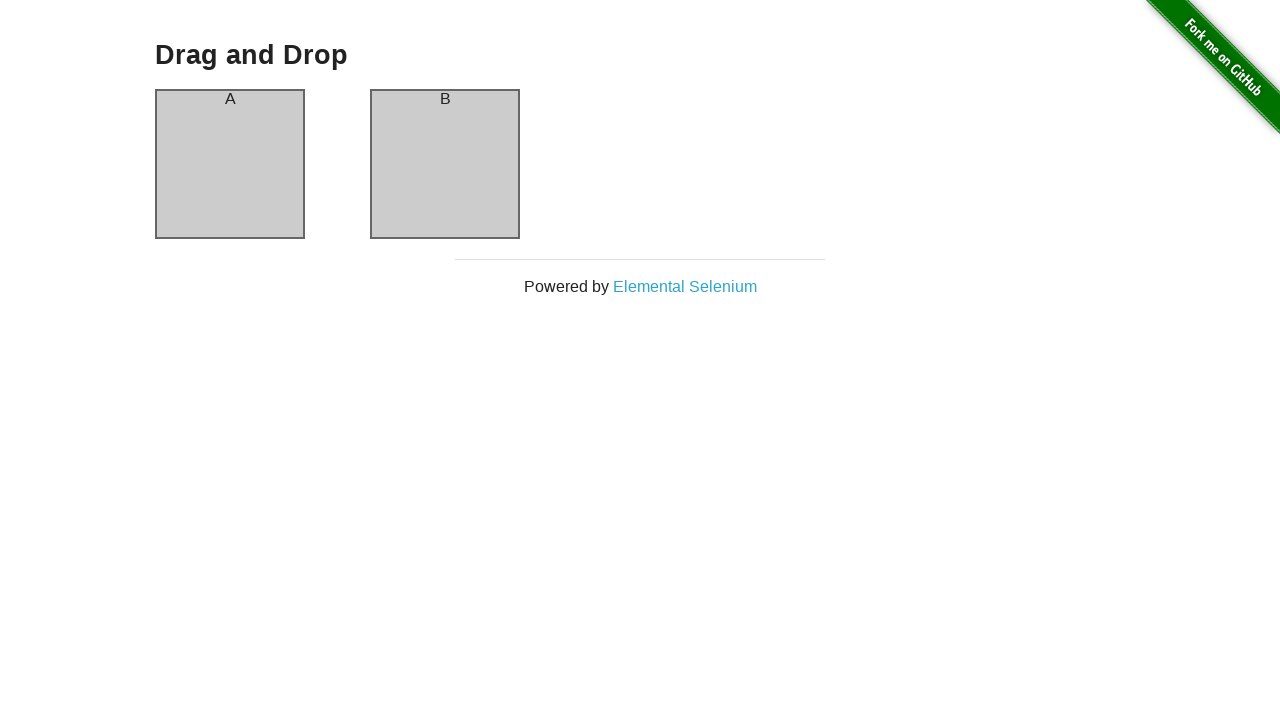

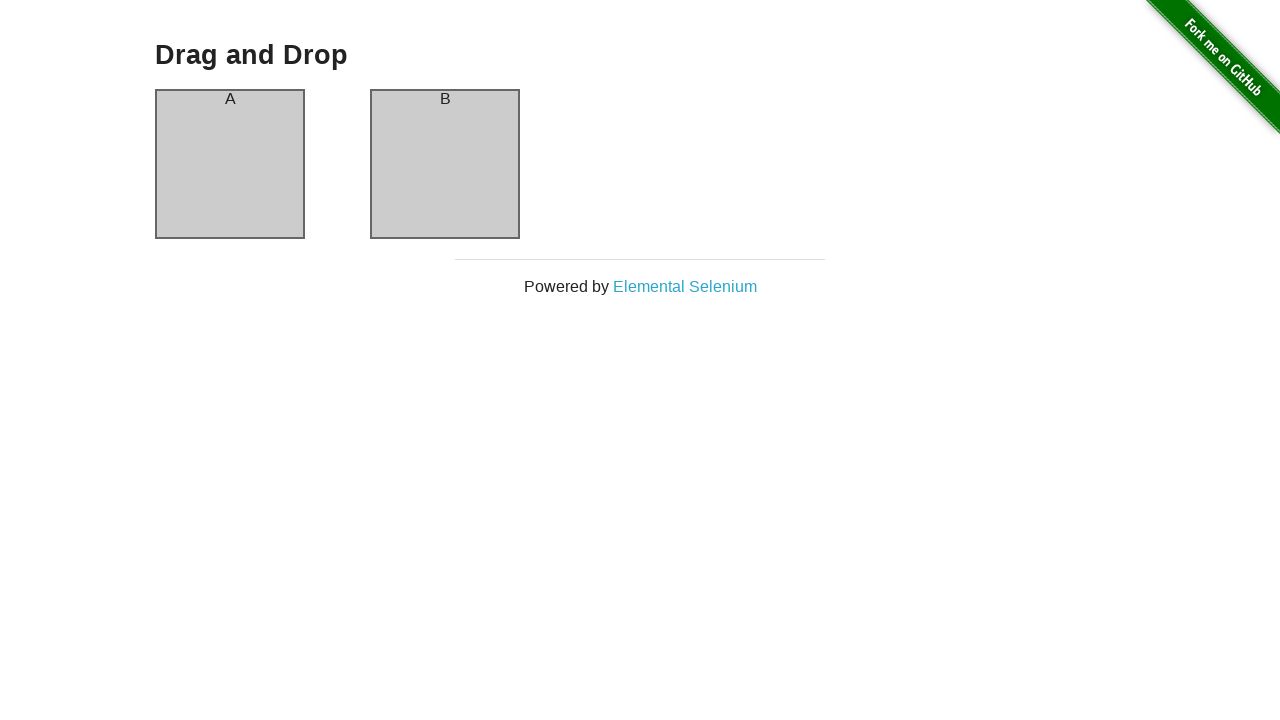